Tests an e-commerce checkout flow by searching for products, adding them to cart, applying a promo code, and proceeding through checkout

Starting URL: https://rahulshettyacademy.com/seleniumPractise/

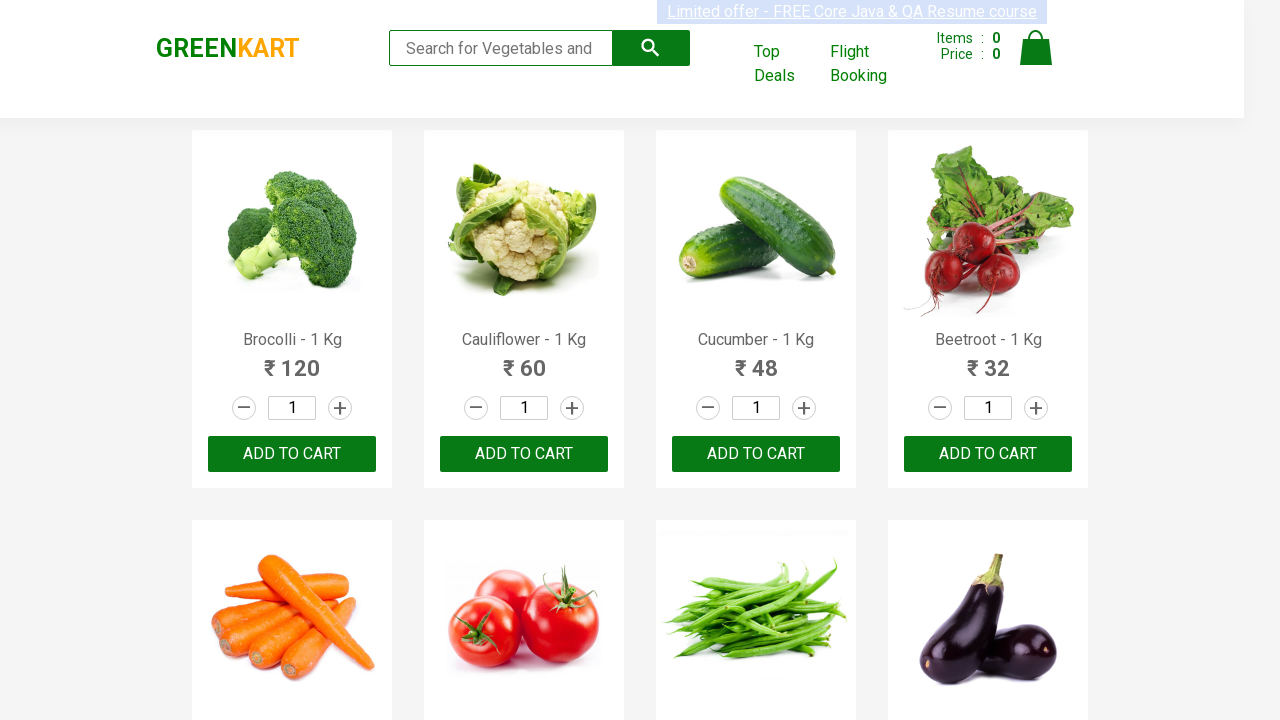

Filled search field with 'ber' on //input[@type='search']
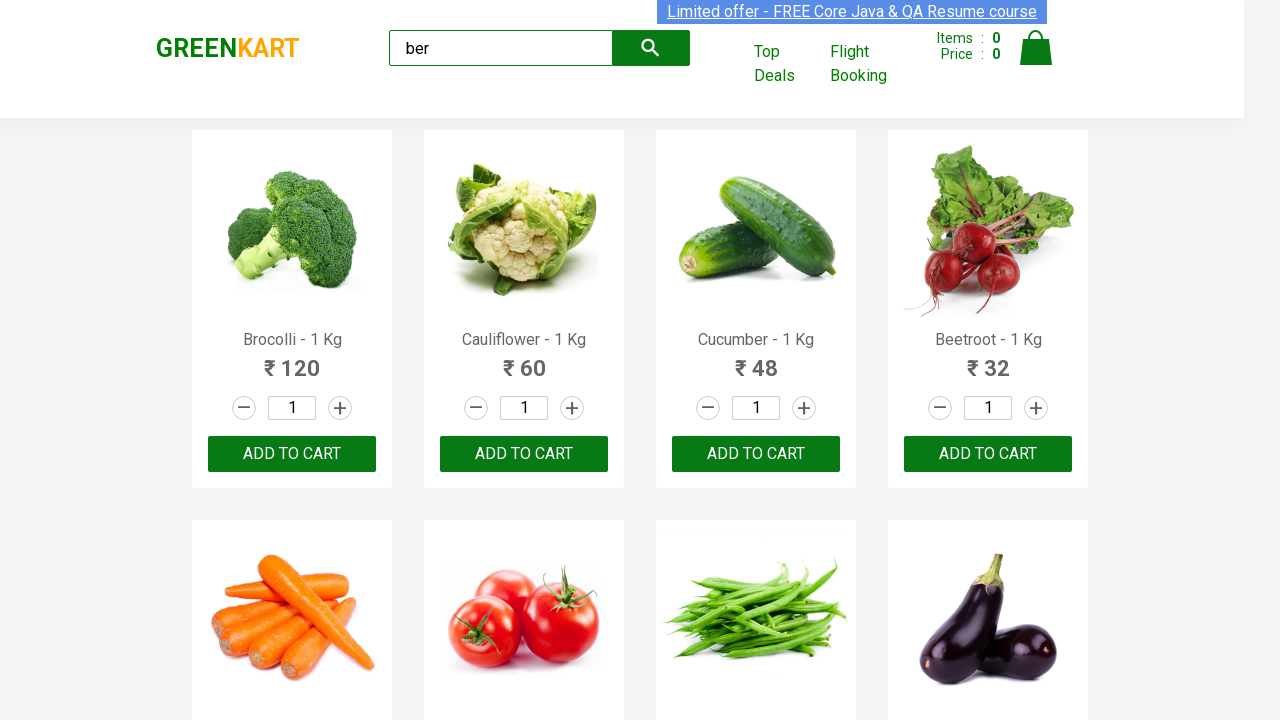

Search results loaded with product buttons visible
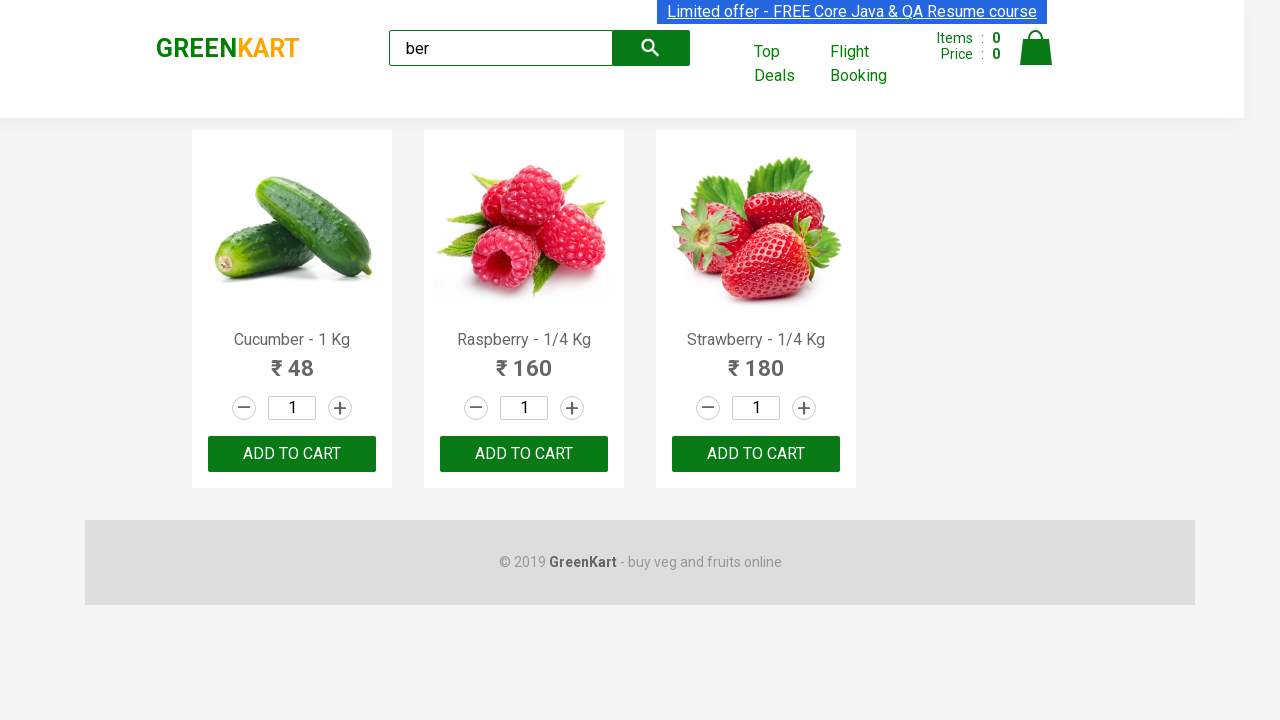

Clicked ADD TO CART button for a product at (292, 454) on xpath=//div[@class='product']//button[text()='ADD TO CART'] >> nth=0
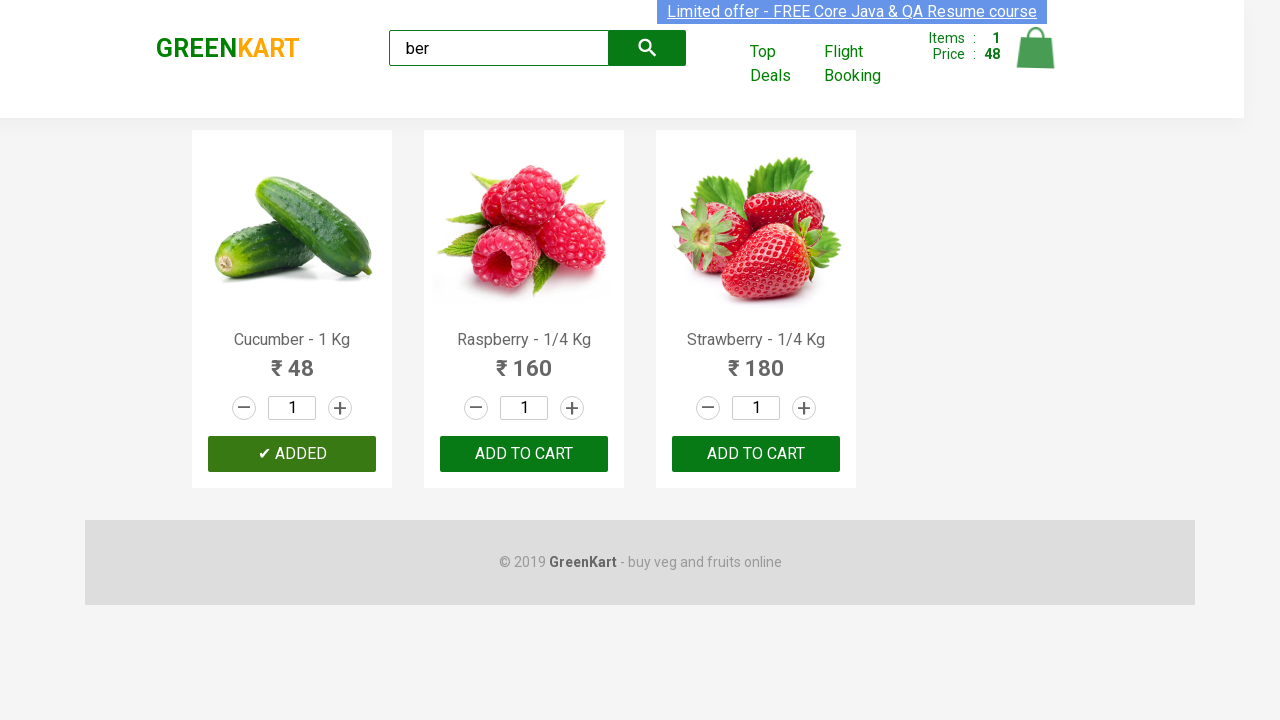

Clicked ADD TO CART button for a product at (756, 454) on xpath=//div[@class='product']//button[text()='ADD TO CART'] >> nth=1
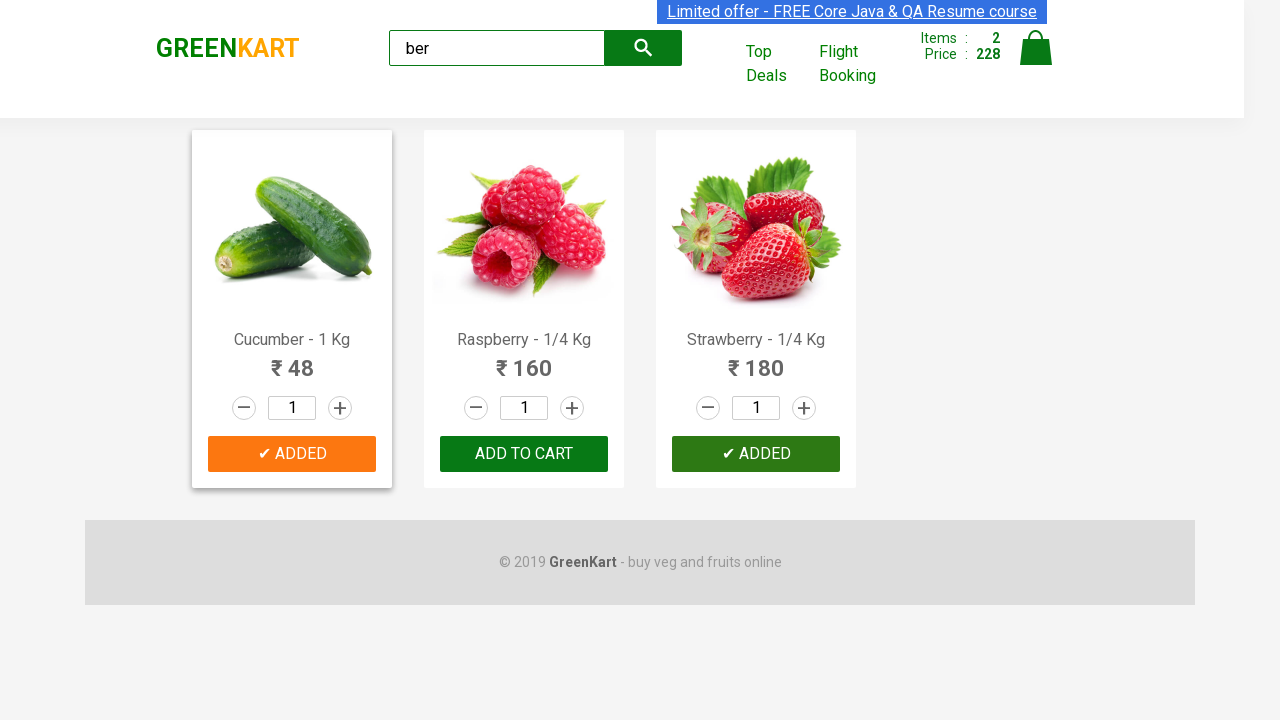

Clicked ADD TO CART button for a product at (756, 454) on xpath=//div[@class='product']//button[text()='ADD TO CART'] >> nth=2
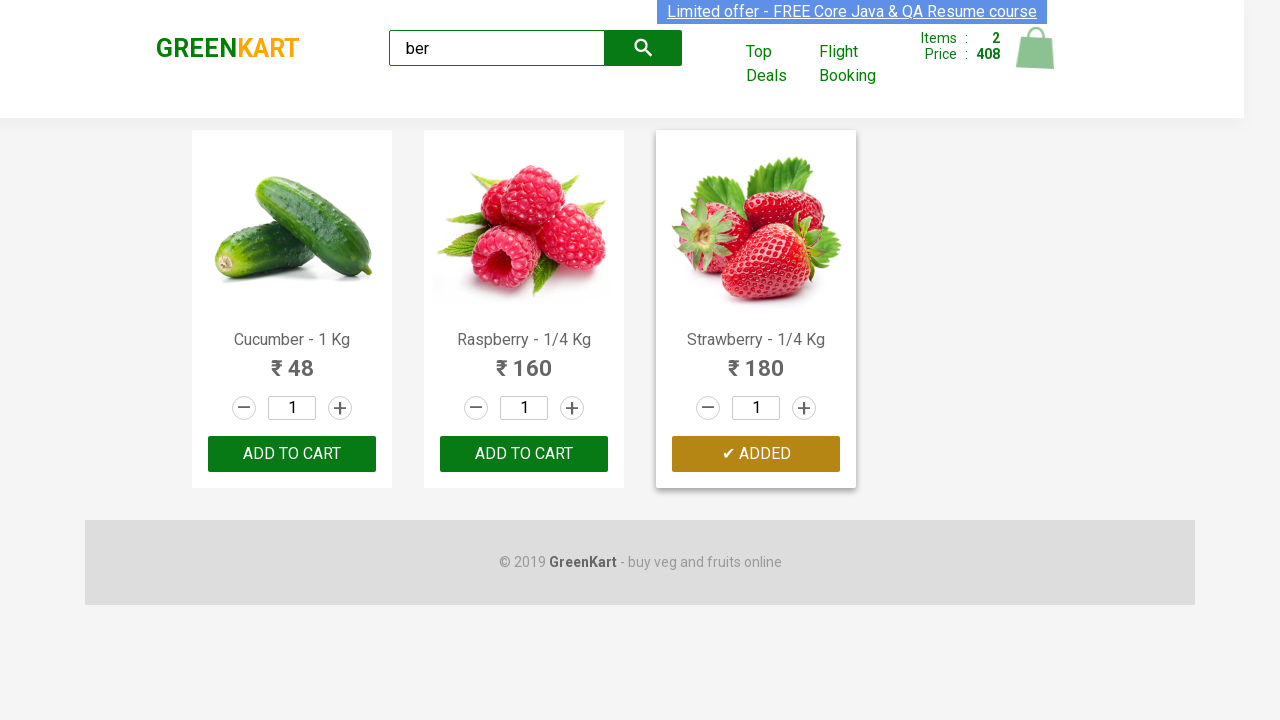

Clicked on cart icon to view cart at (1036, 48) on img[alt='Cart']
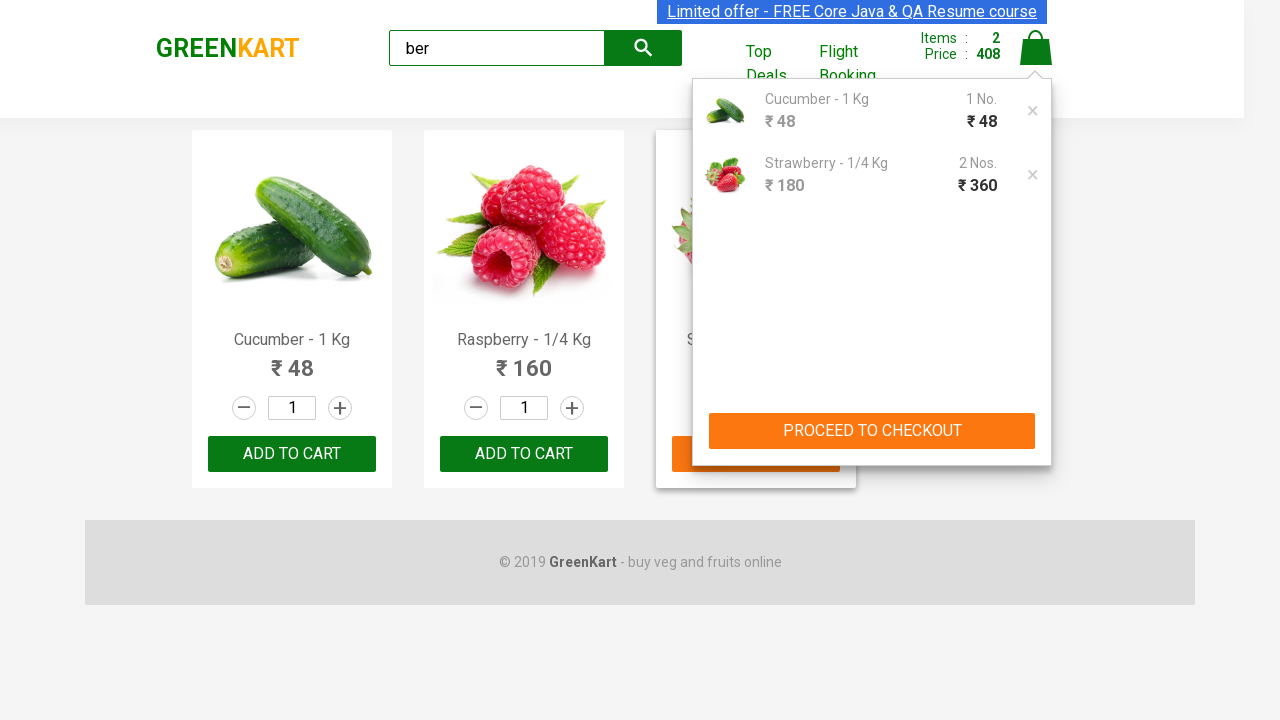

Clicked PROCEED TO CHECKOUT button at (872, 431) on xpath=//button[text()='PROCEED TO CHECKOUT']
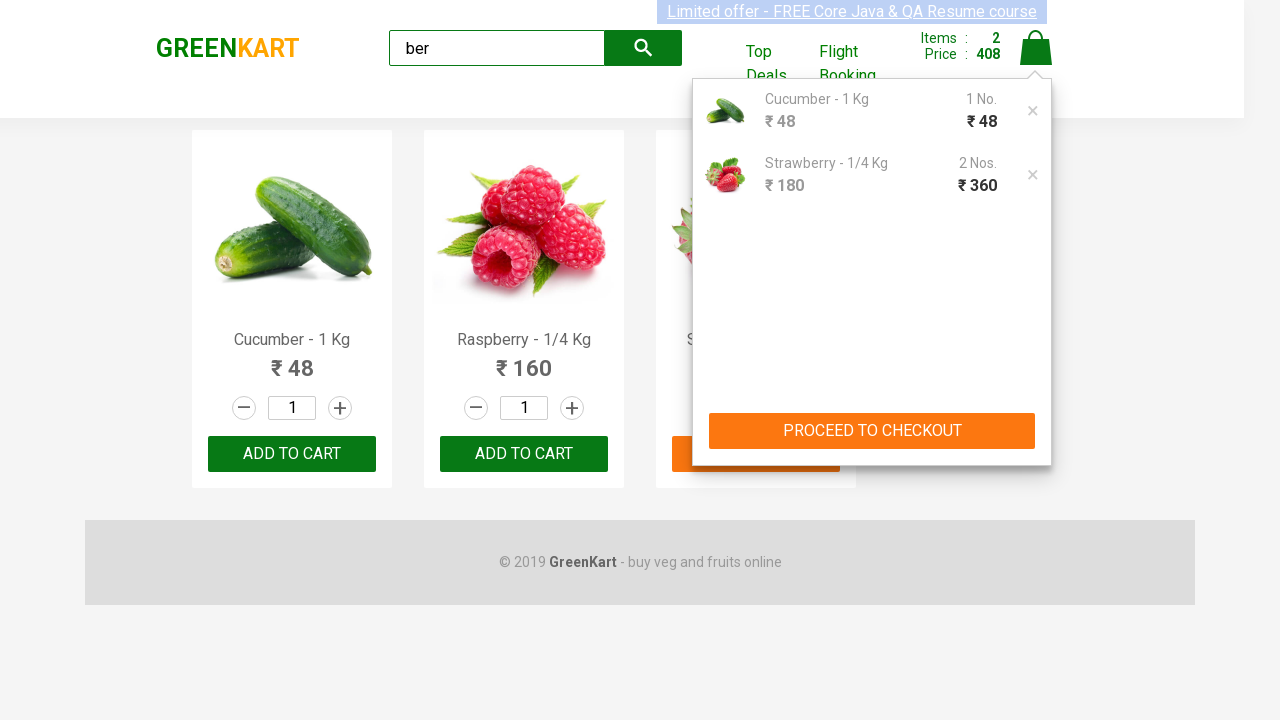

Entered promo code 'rahulshettyacademy' on .promoCode
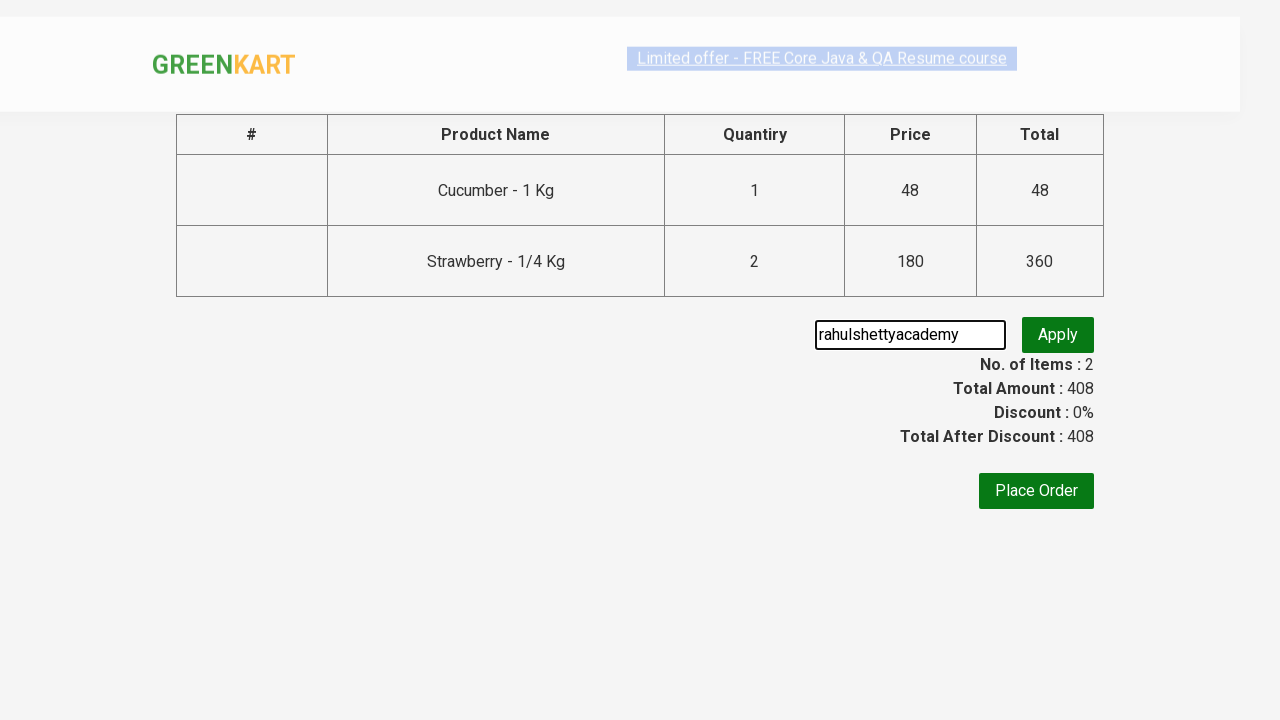

Clicked Apply button for promo code at (1058, 335) on xpath=//button[text()='Apply']
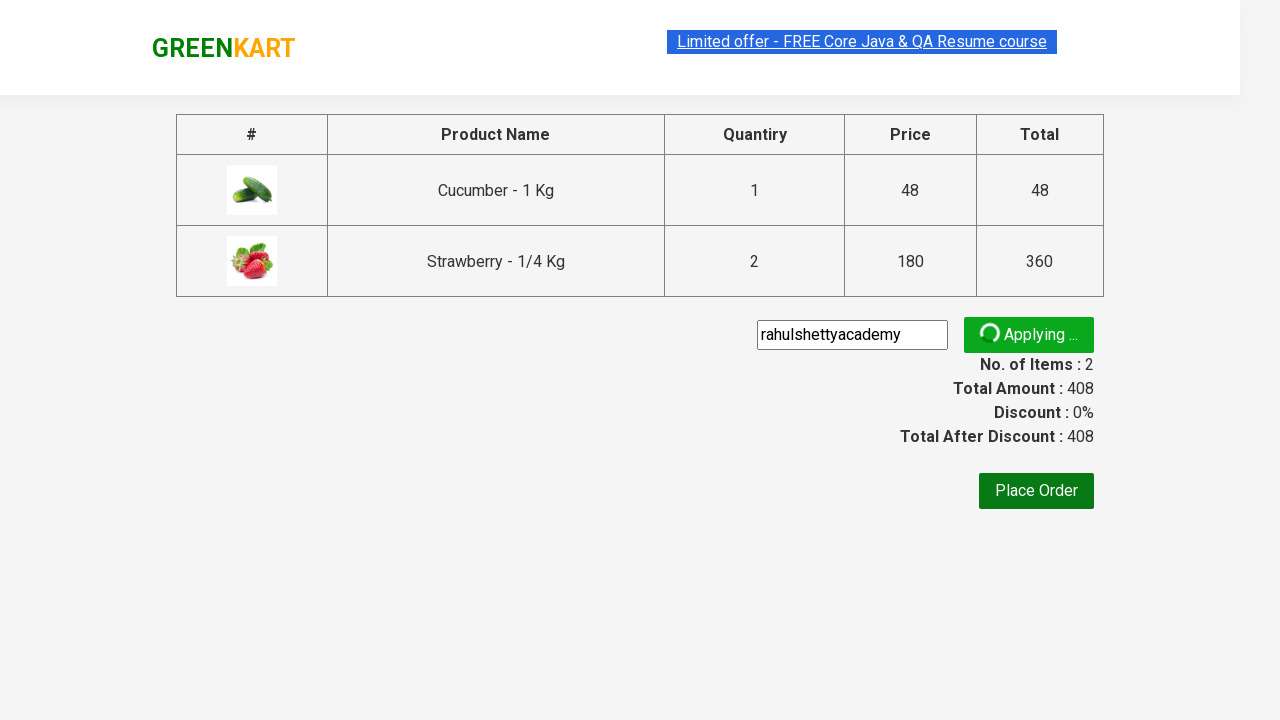

Promo code confirmation message appeared
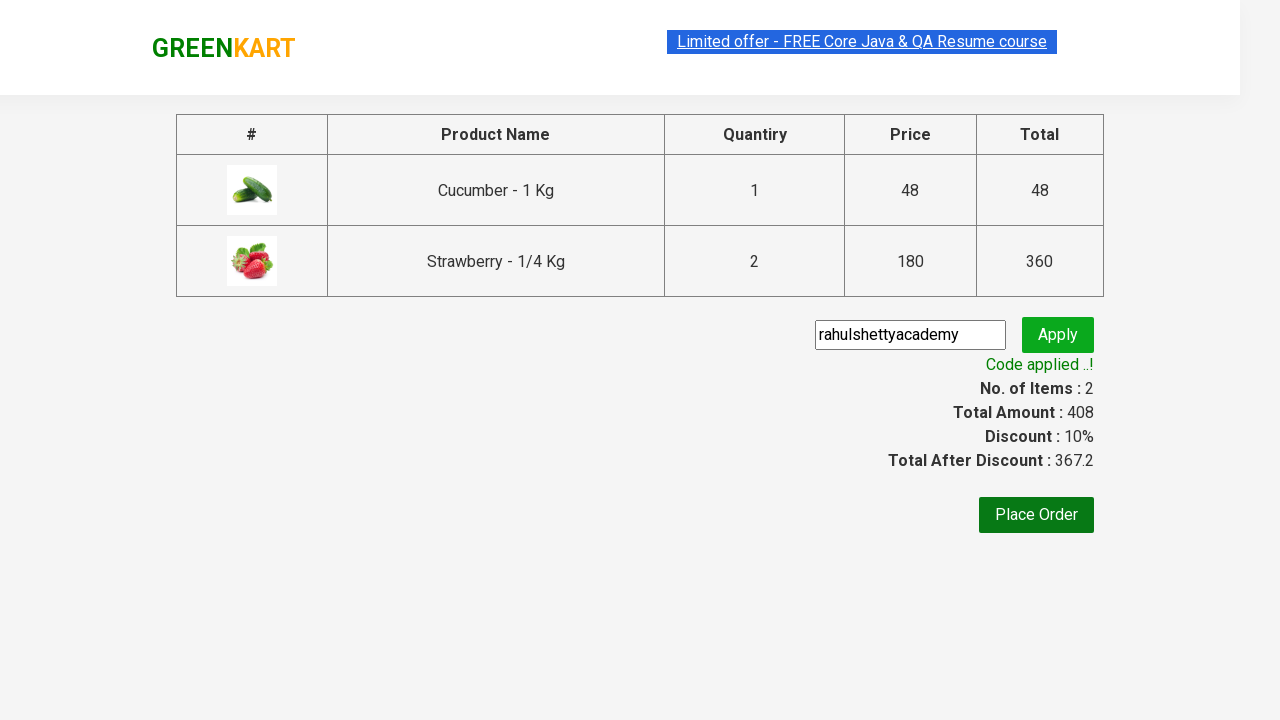

Verified promo code applied: 'Code applied ..!'
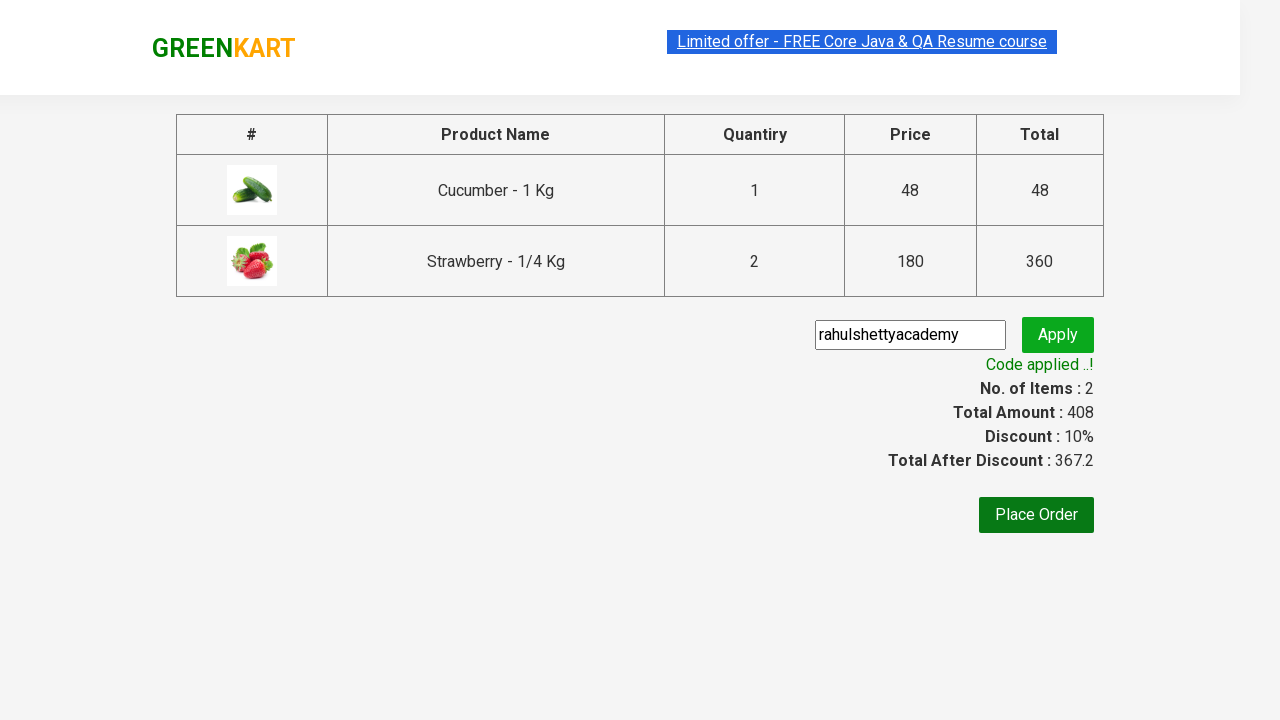

Retrieved 2 item totals from cart
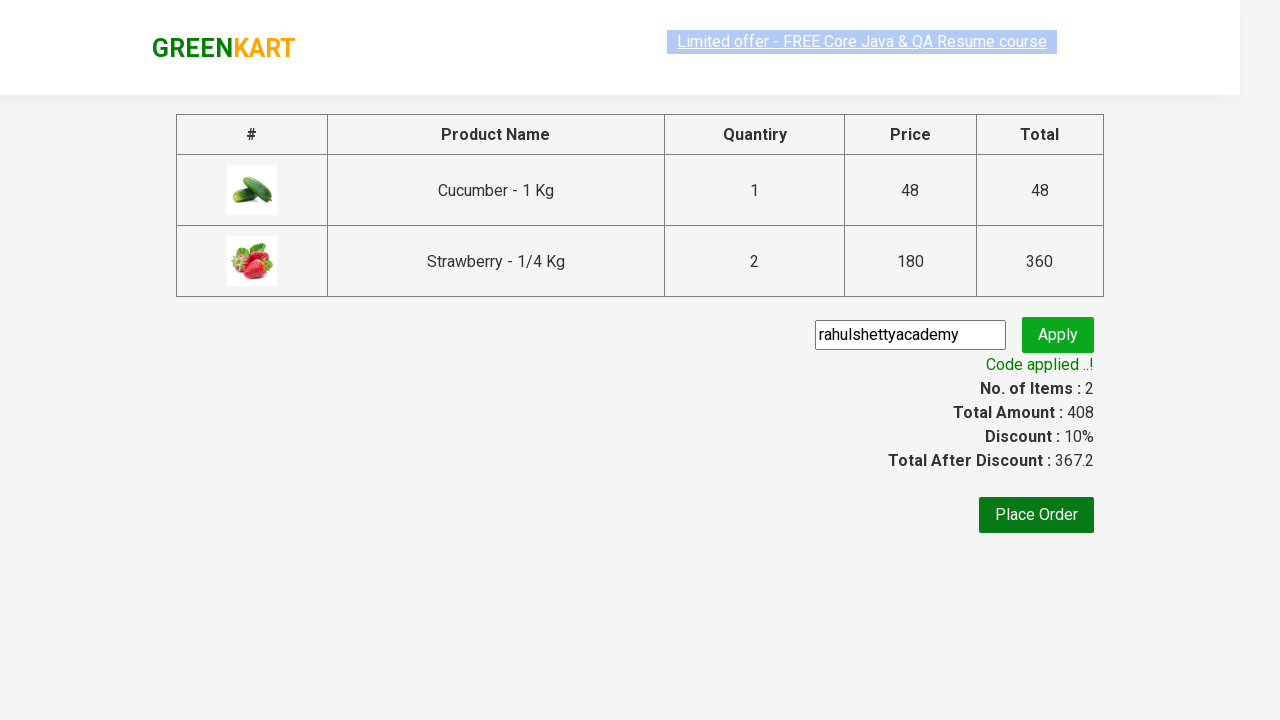

Calculated sum of items: 408, cart total: 408 
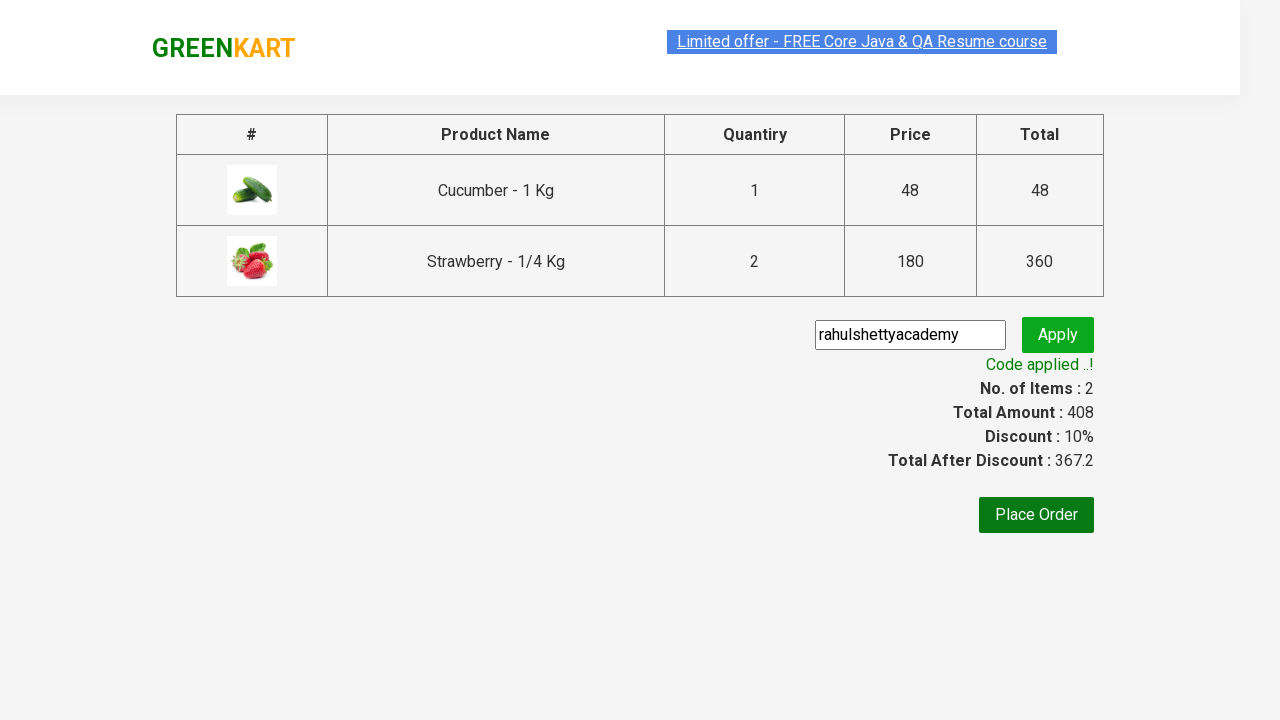

Clicked Place Order button to complete checkout at (1036, 515) on xpath=//button[text()='Place Order']
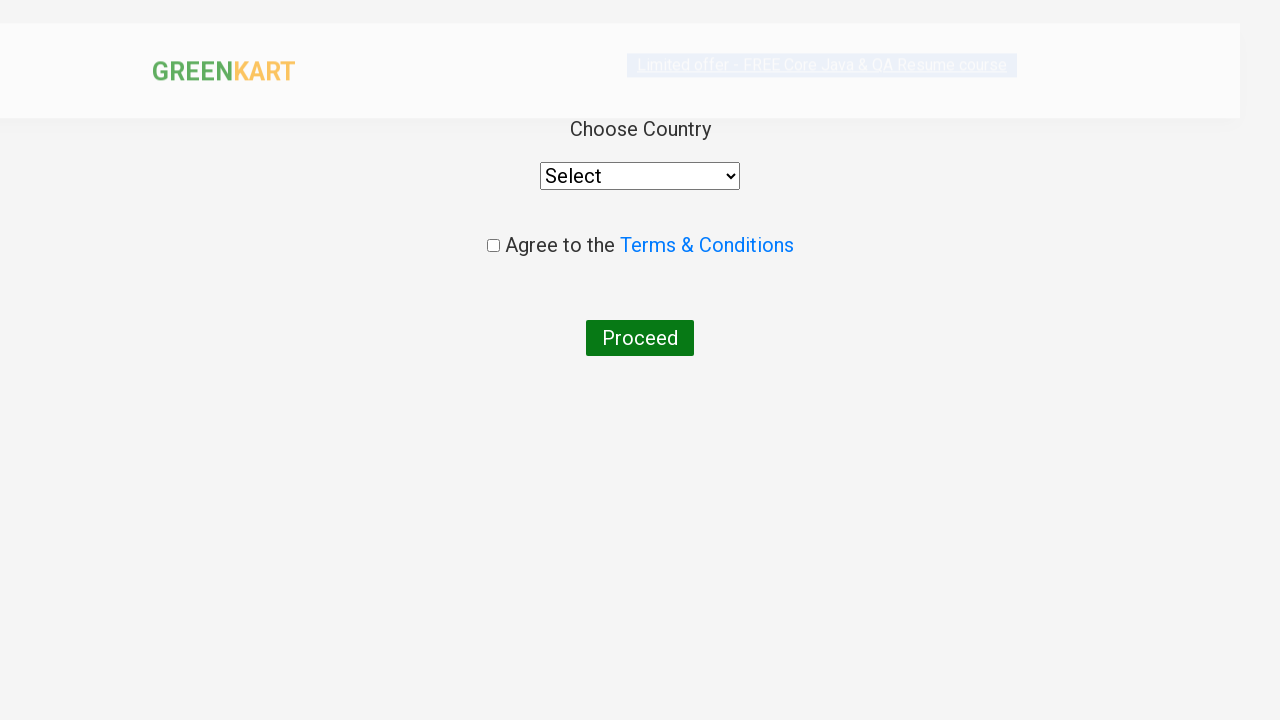

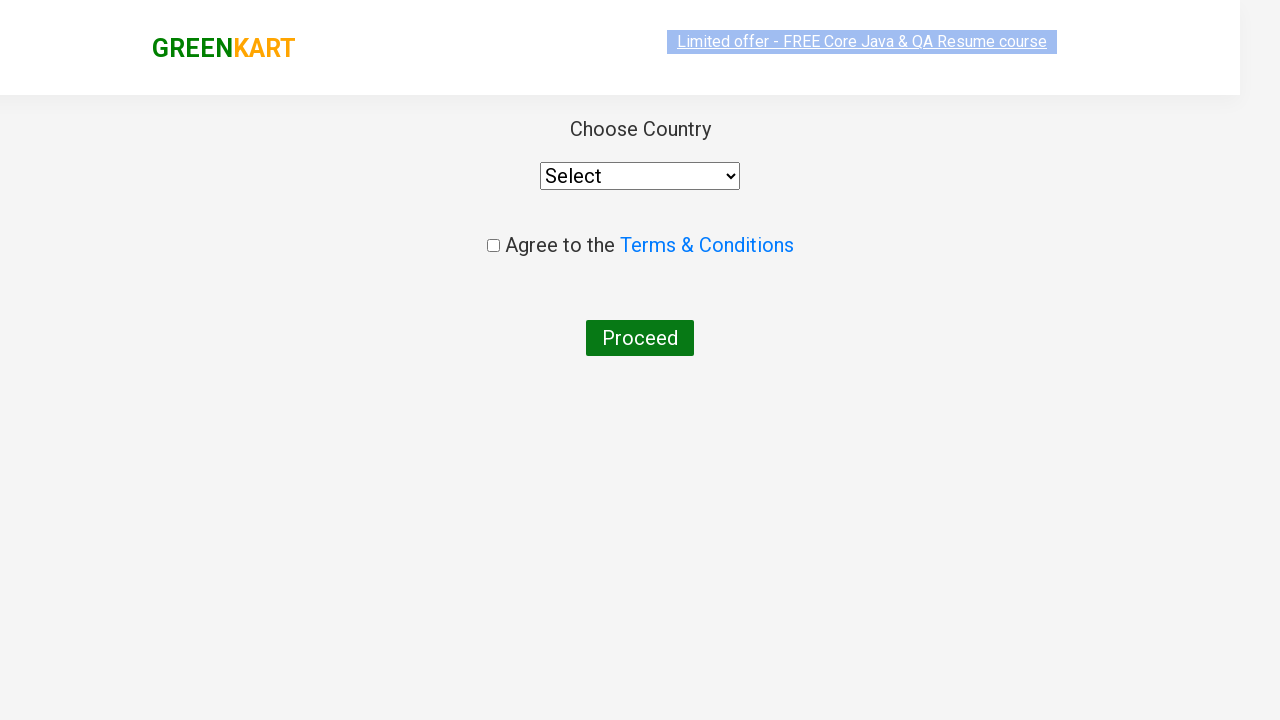